Opens a browser context and navigates to the login practice page. This test demonstrates browser context creation in Playwright.

Starting URL: https://www.rahulshettyacademy.com/loginpagePractise/

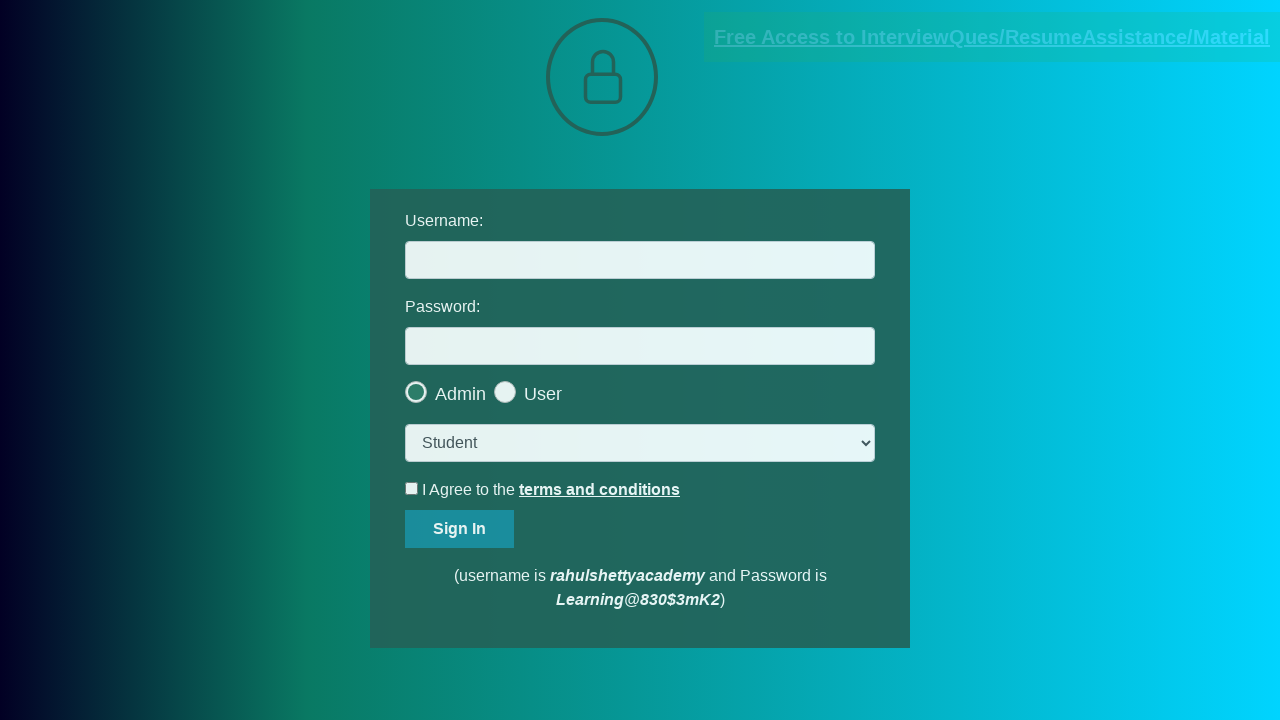

Page loaded and DOM content ready on login practice page
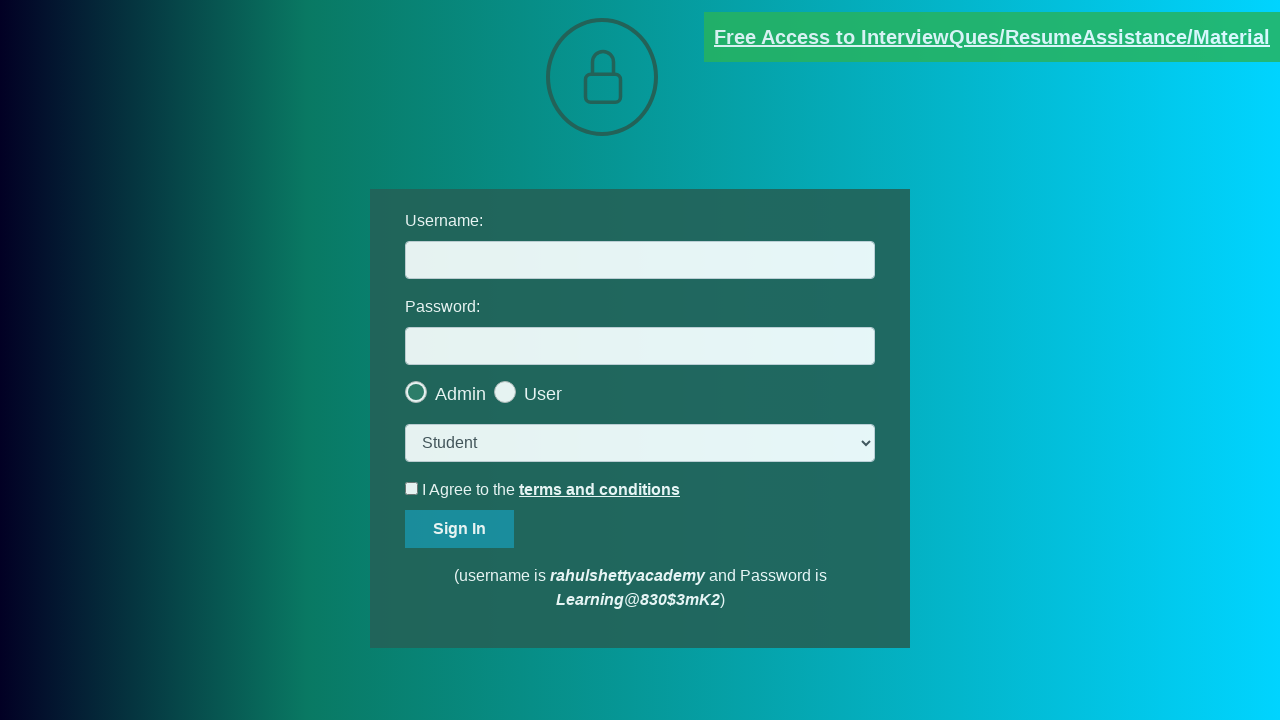

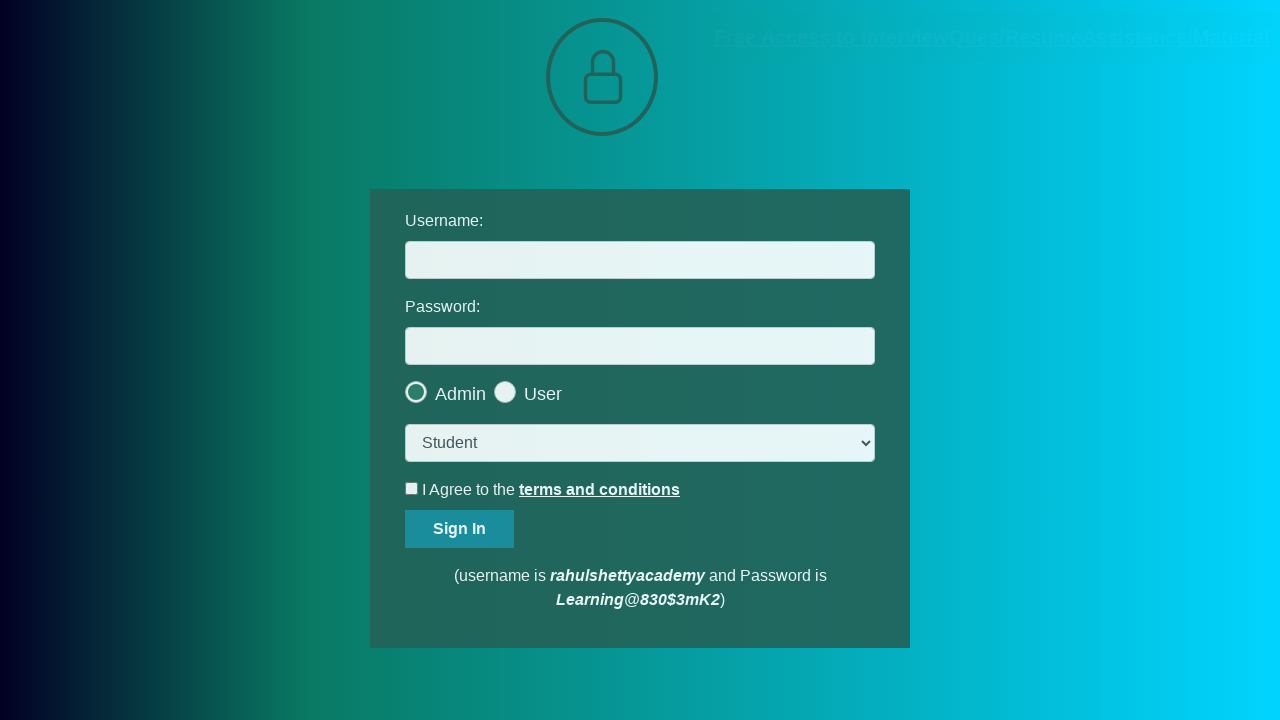